Tests that browser back button works correctly with filter navigation

Starting URL: https://demo.playwright.dev/todomvc

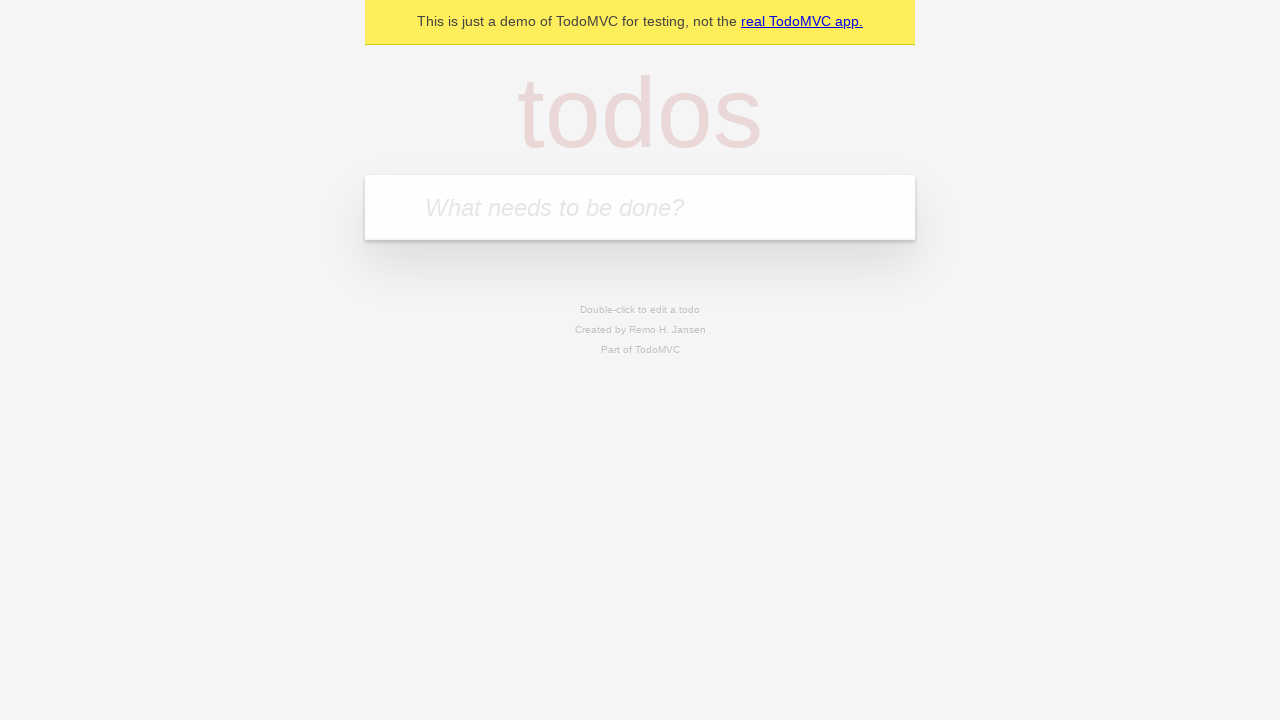

Filled todo input with 'buy some cheese' on internal:attr=[placeholder="What needs to be done?"i]
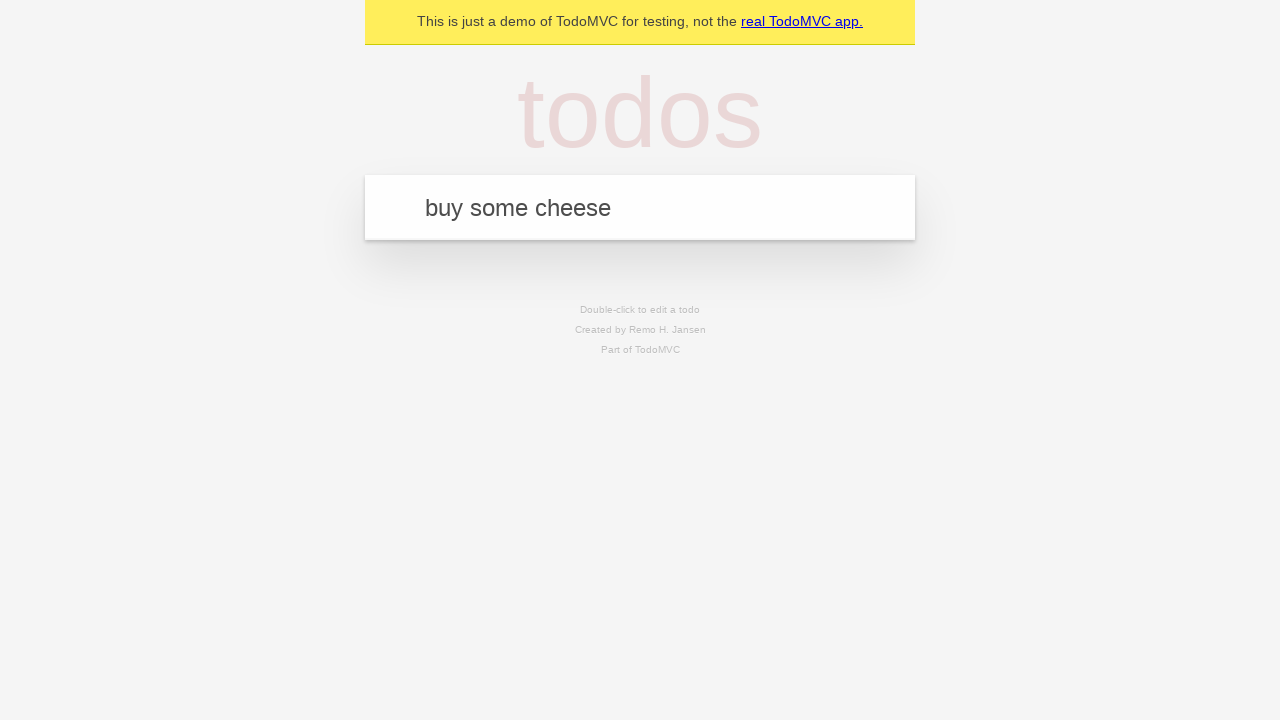

Pressed Enter to create first todo on internal:attr=[placeholder="What needs to be done?"i]
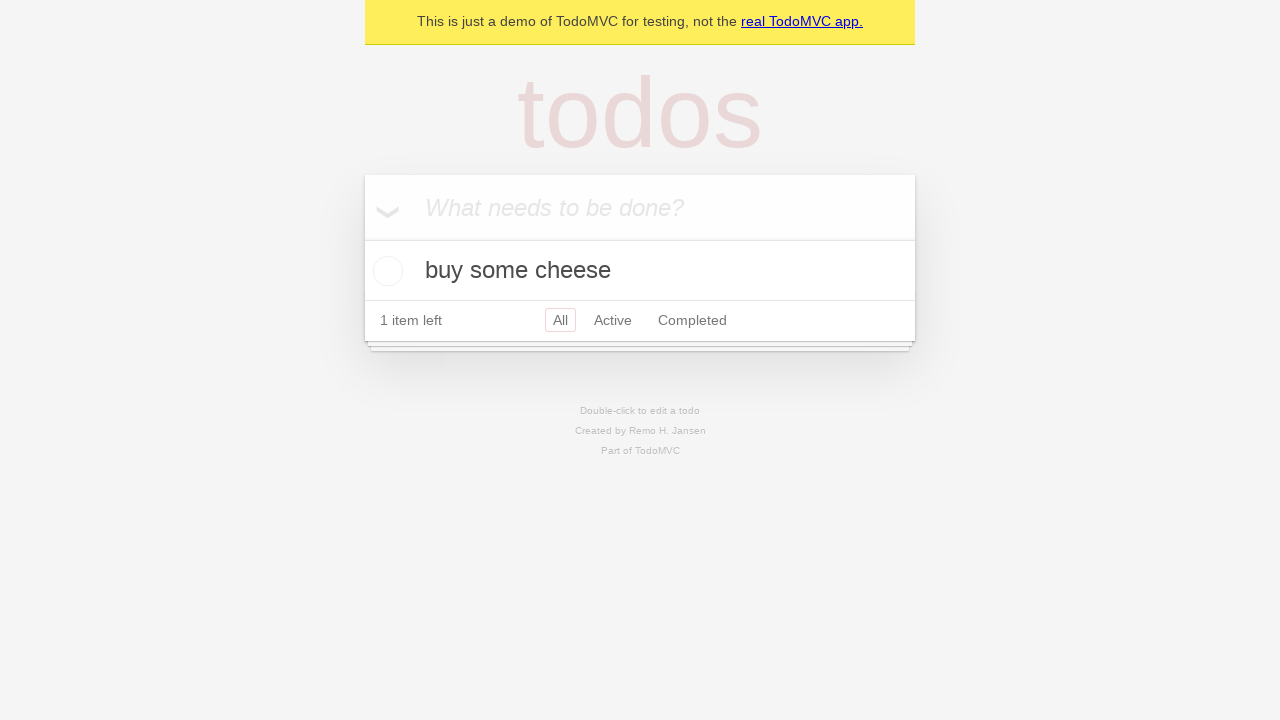

Filled todo input with 'feed the cat' on internal:attr=[placeholder="What needs to be done?"i]
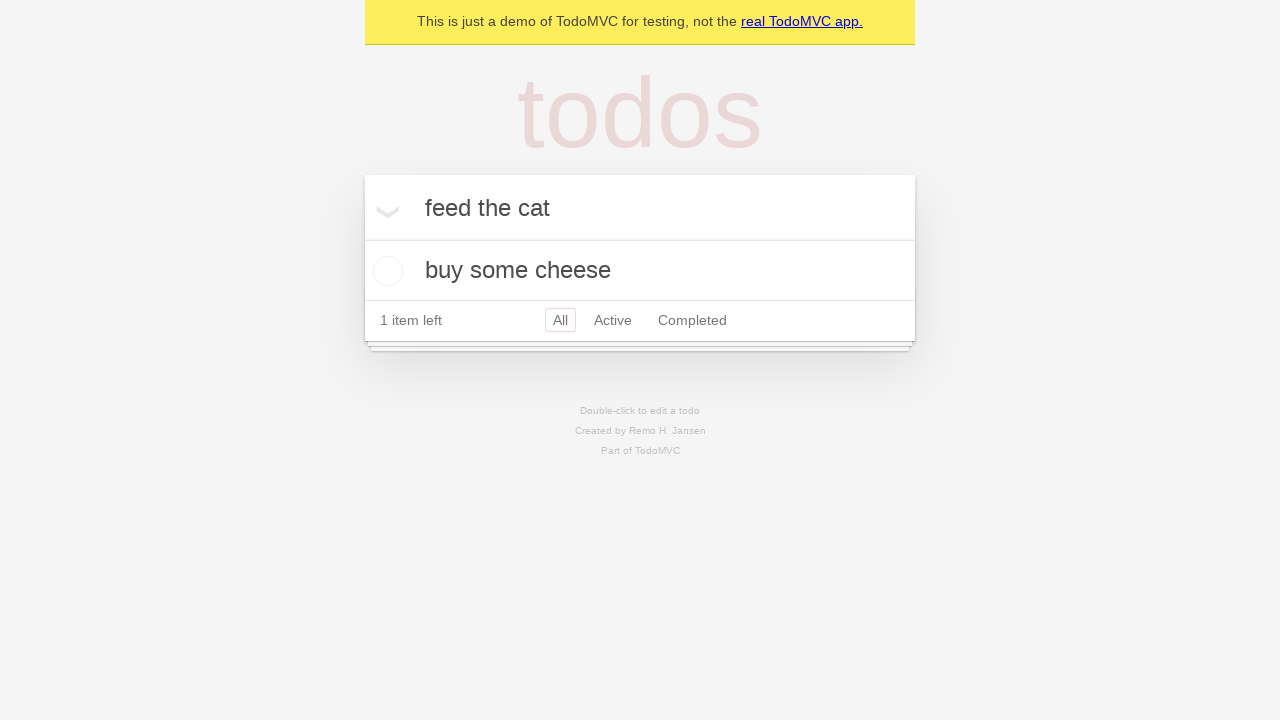

Pressed Enter to create second todo on internal:attr=[placeholder="What needs to be done?"i]
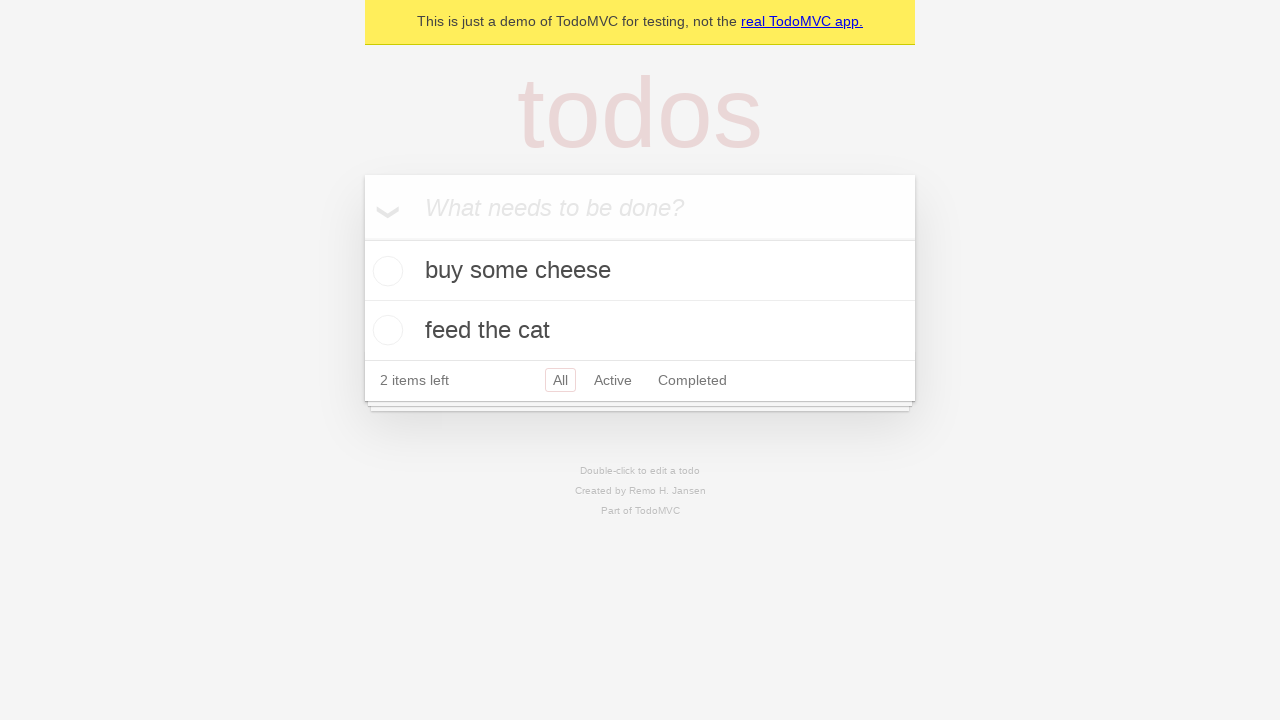

Filled todo input with 'book a doctors appointment' on internal:attr=[placeholder="What needs to be done?"i]
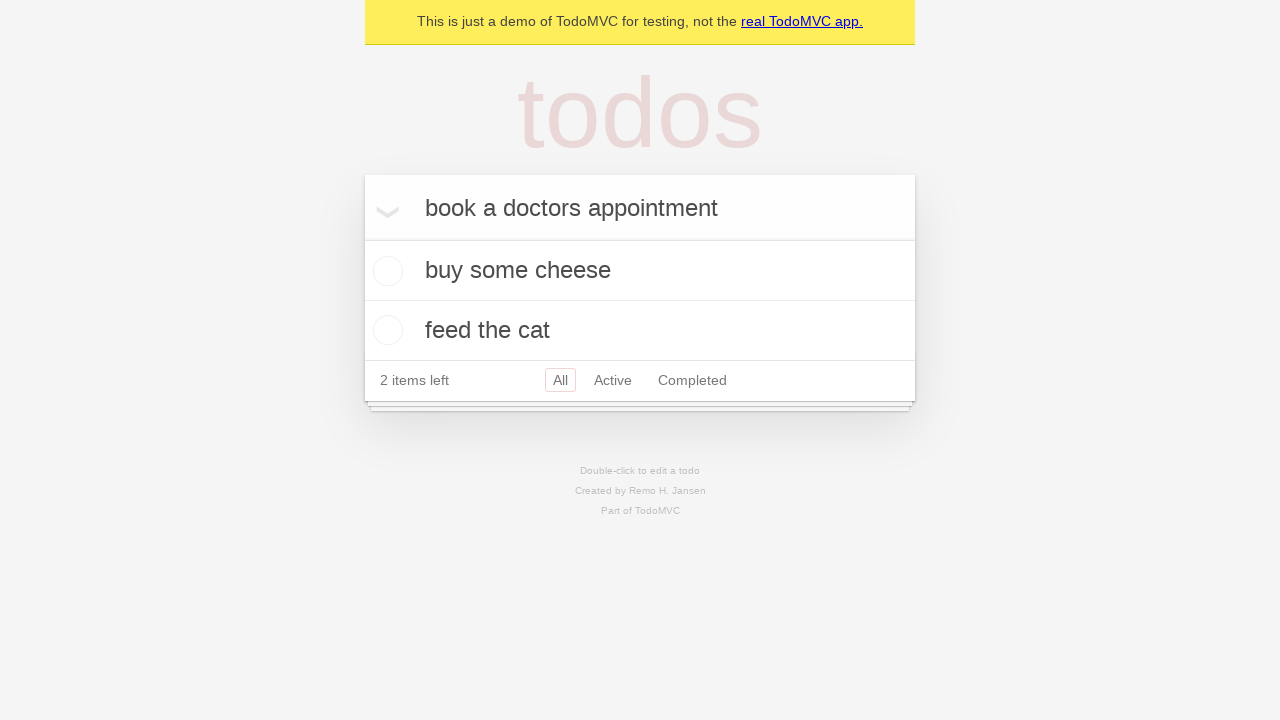

Pressed Enter to create third todo on internal:attr=[placeholder="What needs to be done?"i]
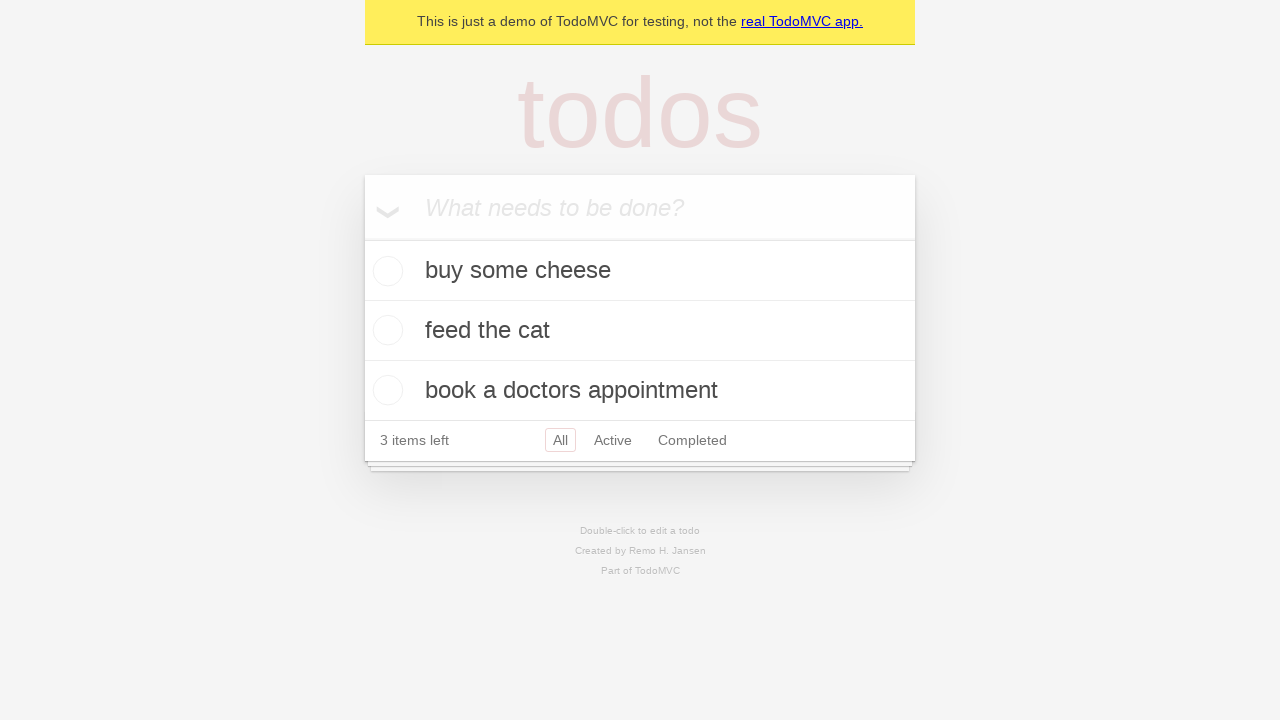

Checked the second todo item at (385, 330) on internal:testid=[data-testid="todo-item"s] >> nth=1 >> internal:role=checkbox
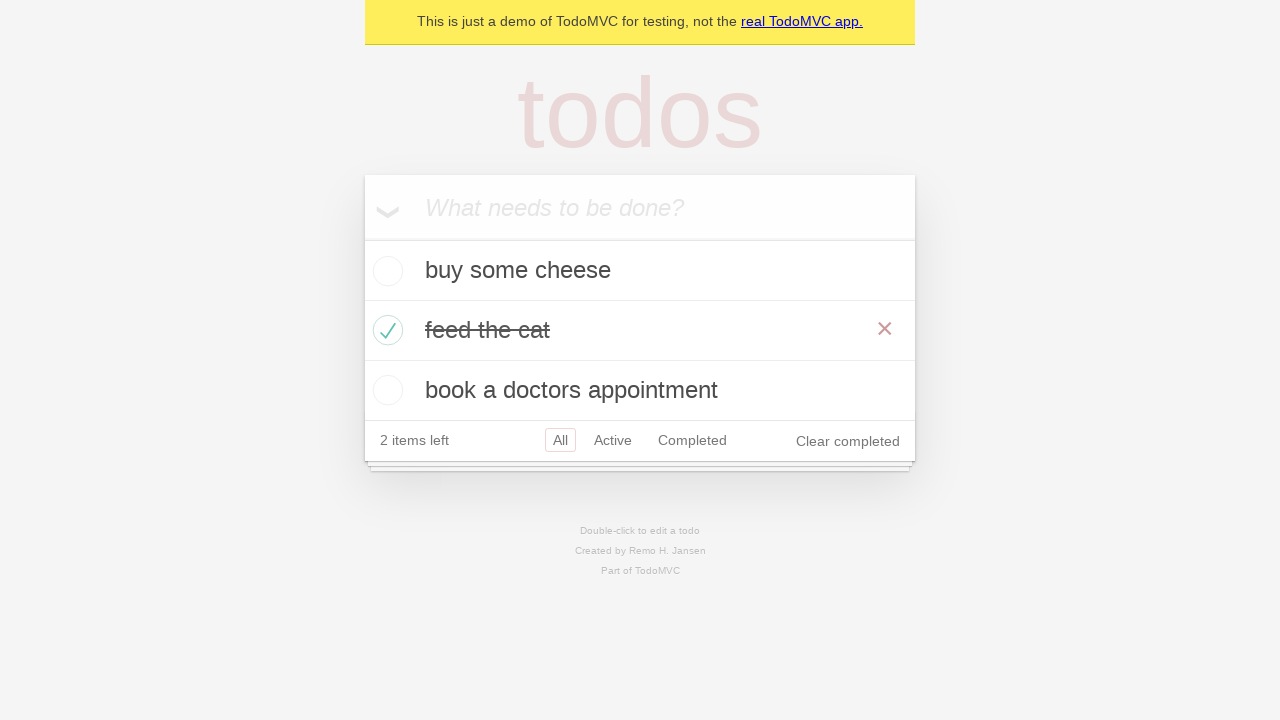

Clicked 'All' filter at (560, 440) on internal:role=link[name="All"i]
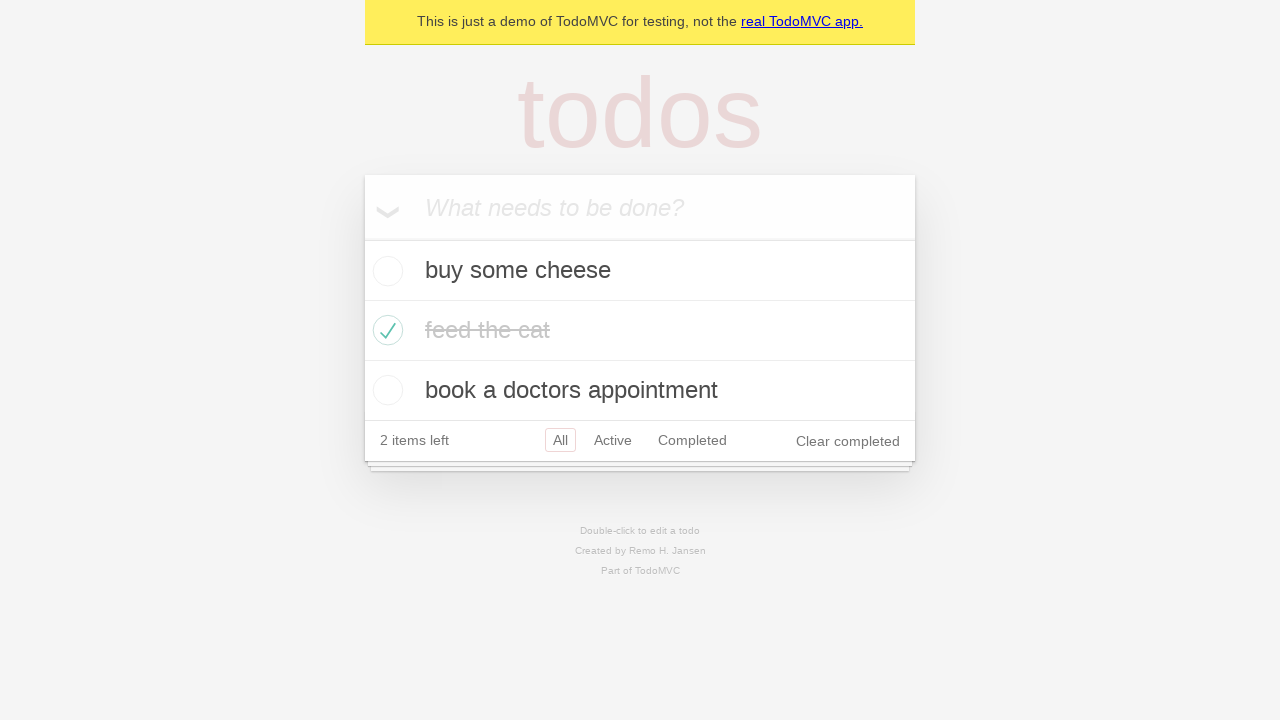

Clicked 'Active' filter at (613, 440) on internal:role=link[name="Active"i]
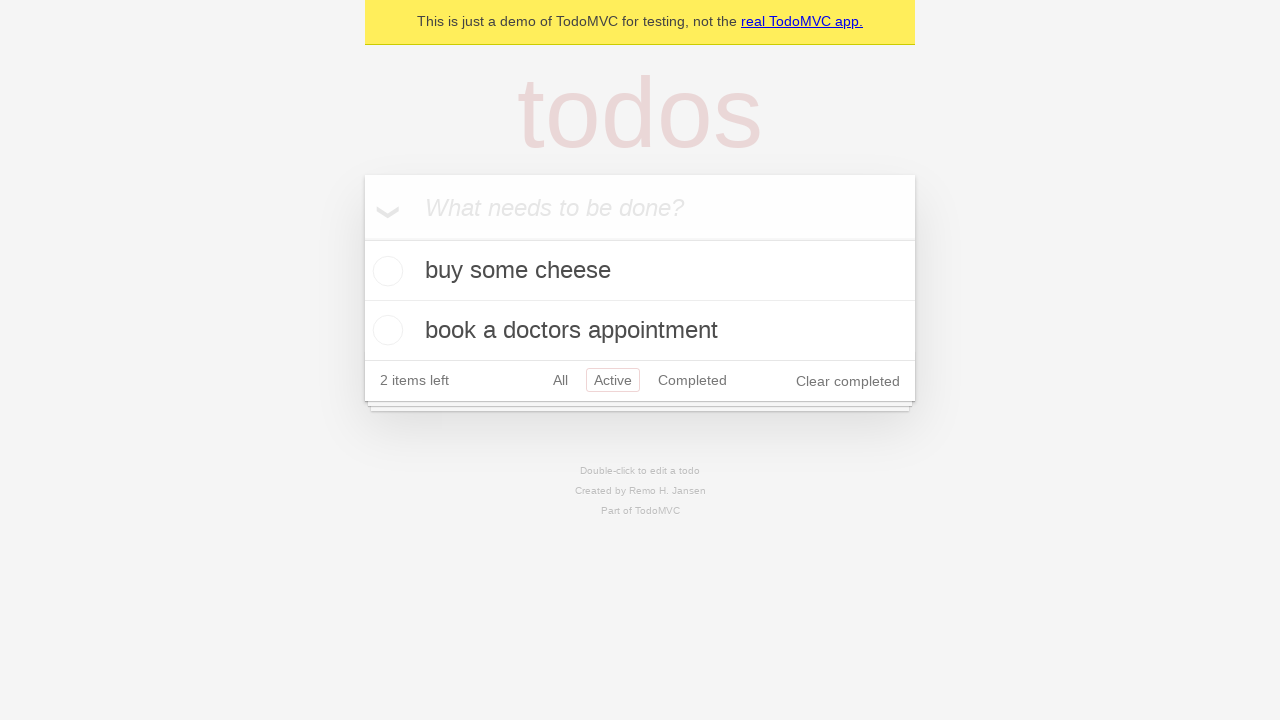

Clicked 'Completed' filter at (692, 380) on internal:role=link[name="Completed"i]
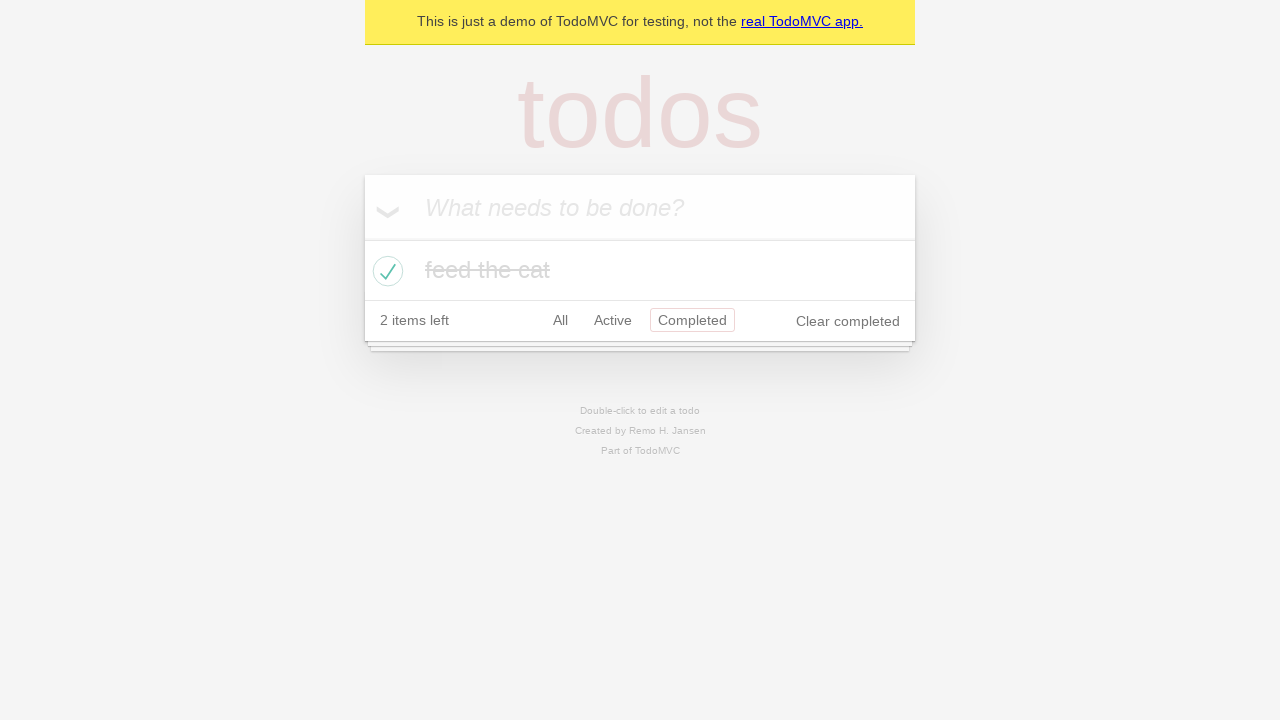

Navigated back from 'Completed' filter to 'Active' filter
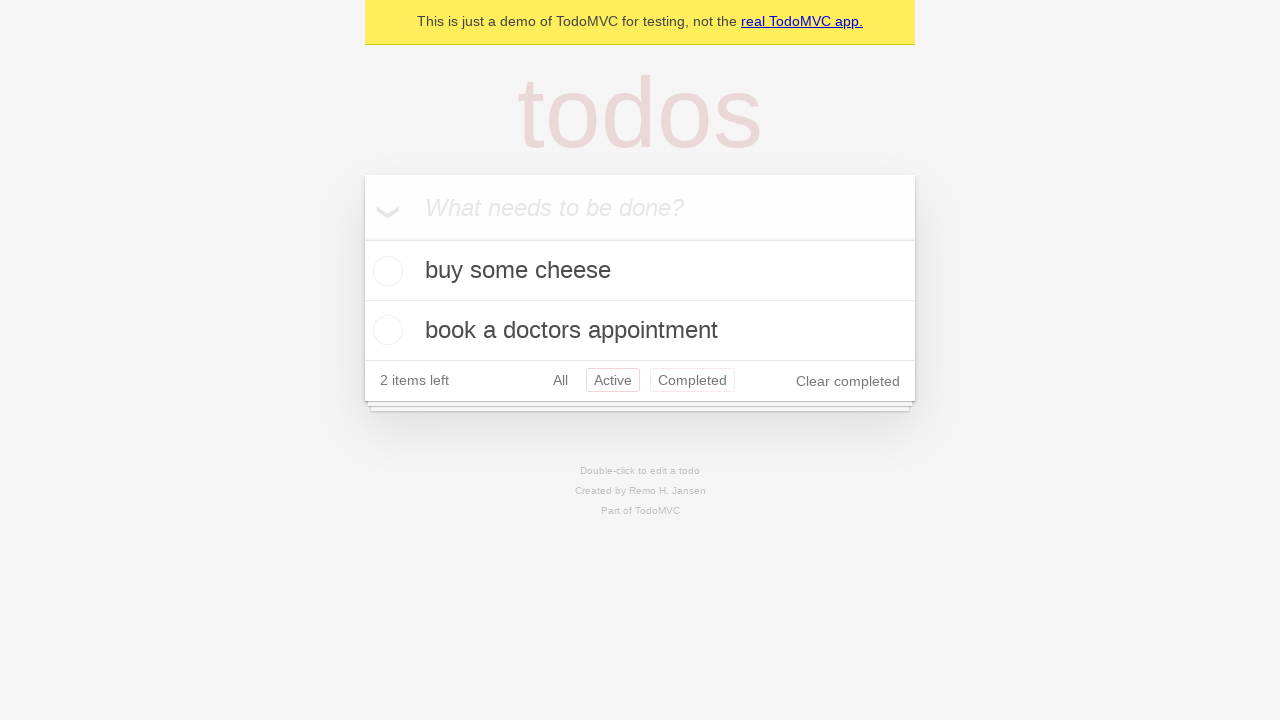

Navigated back from 'Active' filter to 'All' filter
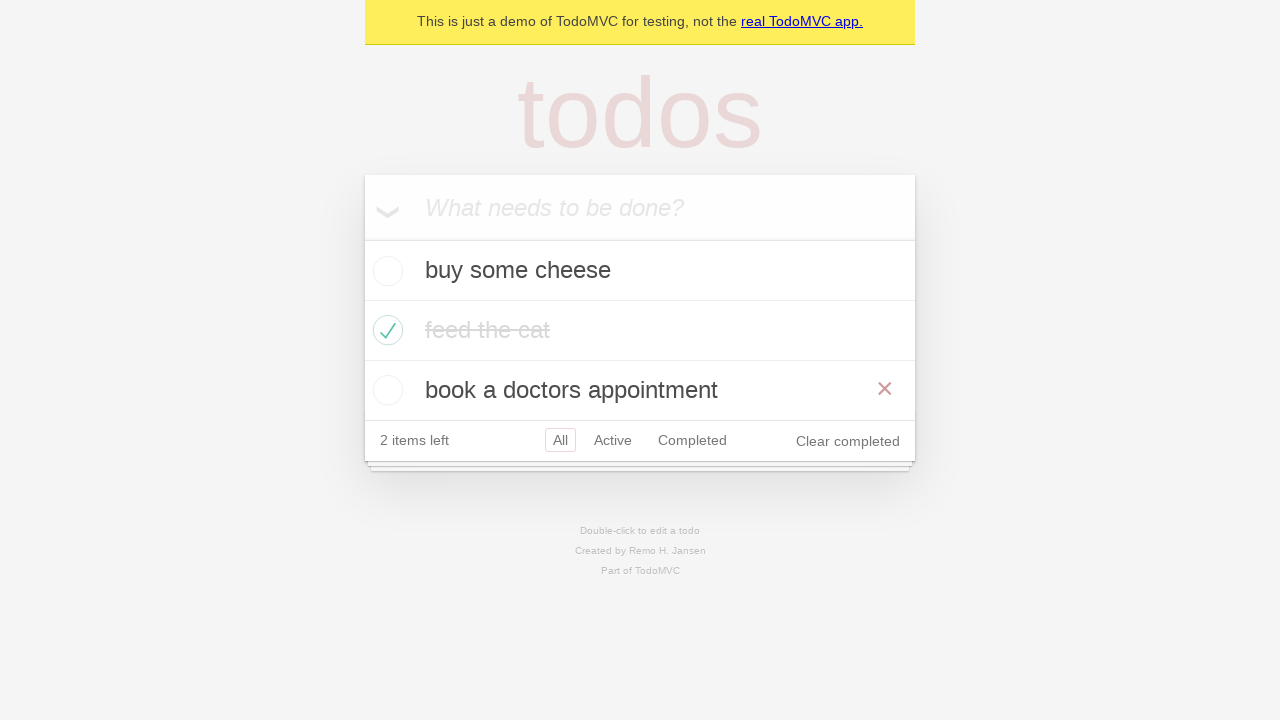

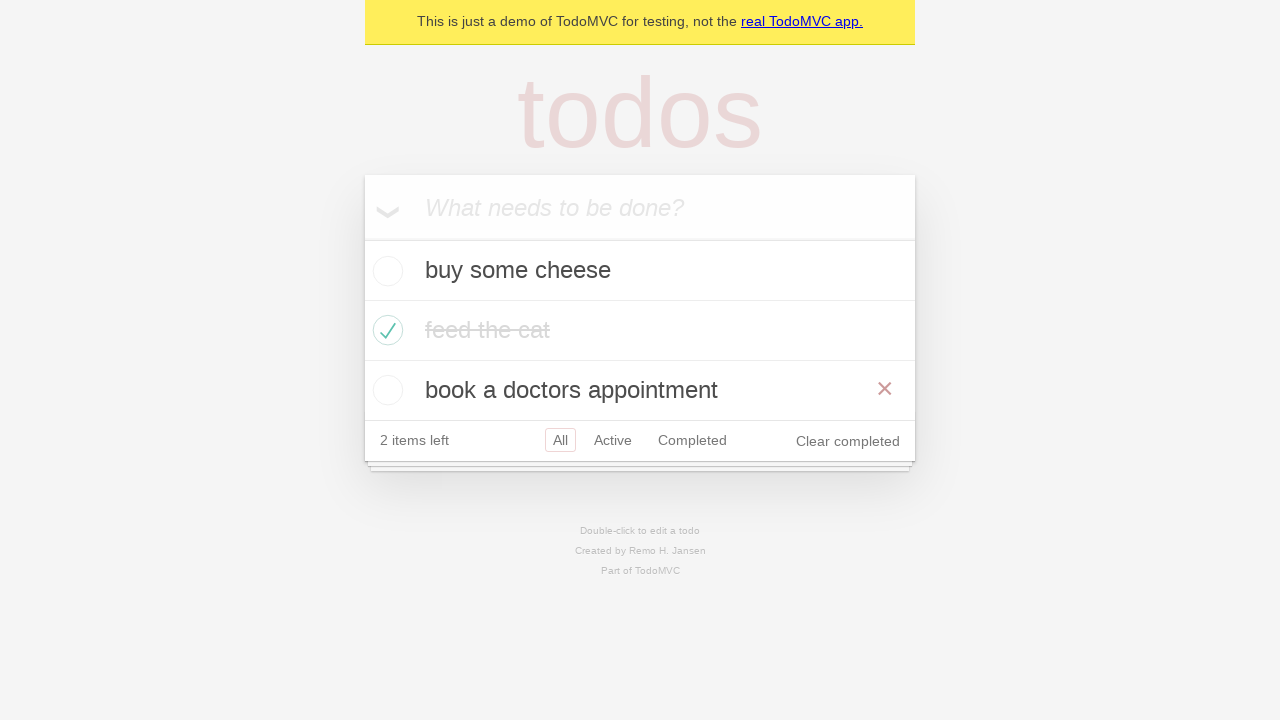